Tests entering a date directly into the date text box by typing '05/02/1959' and verifying the value is correctly set

Starting URL: https://kristinek.github.io/site/examples/actions

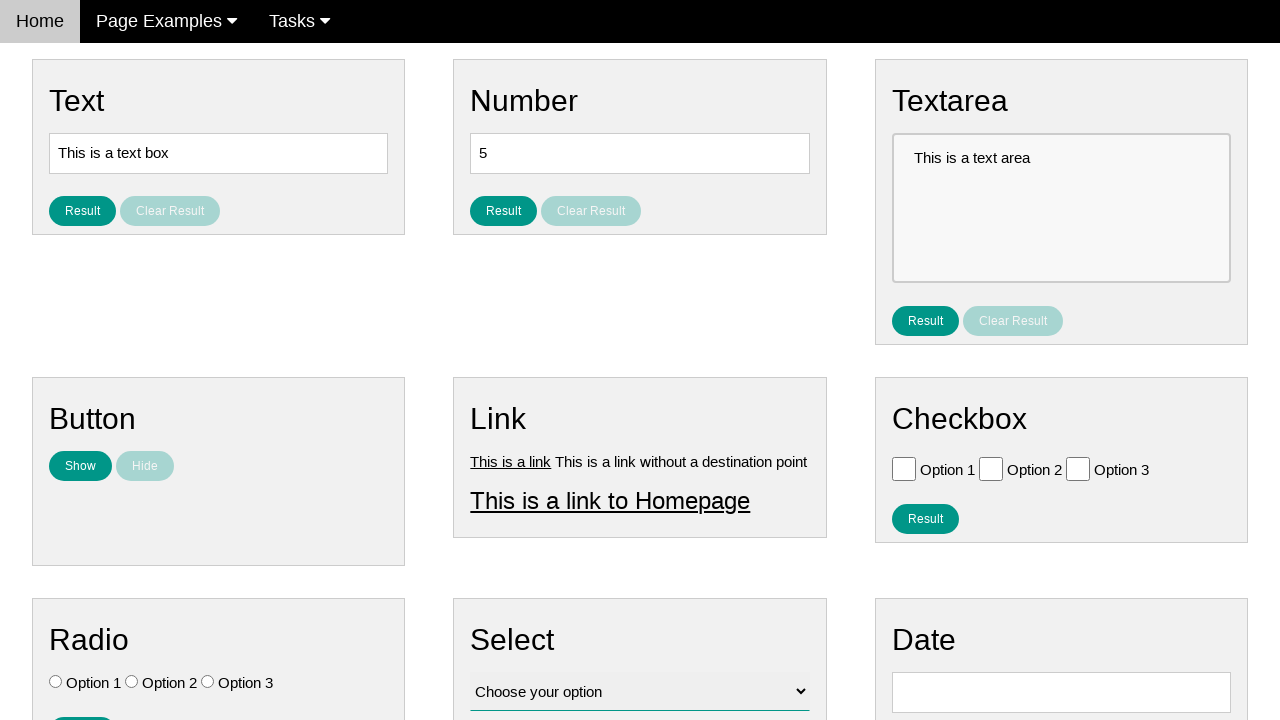

Clicked the date input box at (1061, 692) on #vfb-8
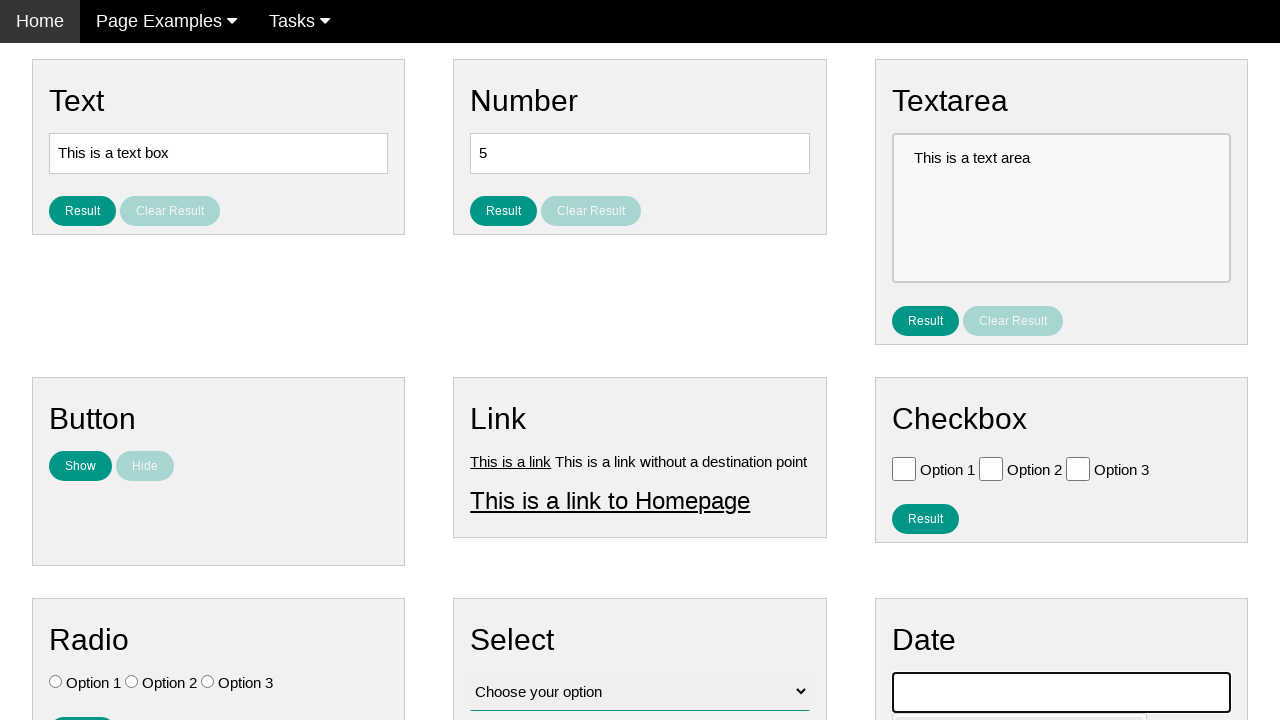

Entered date '05/02/1959' into the date text box on #vfb-8
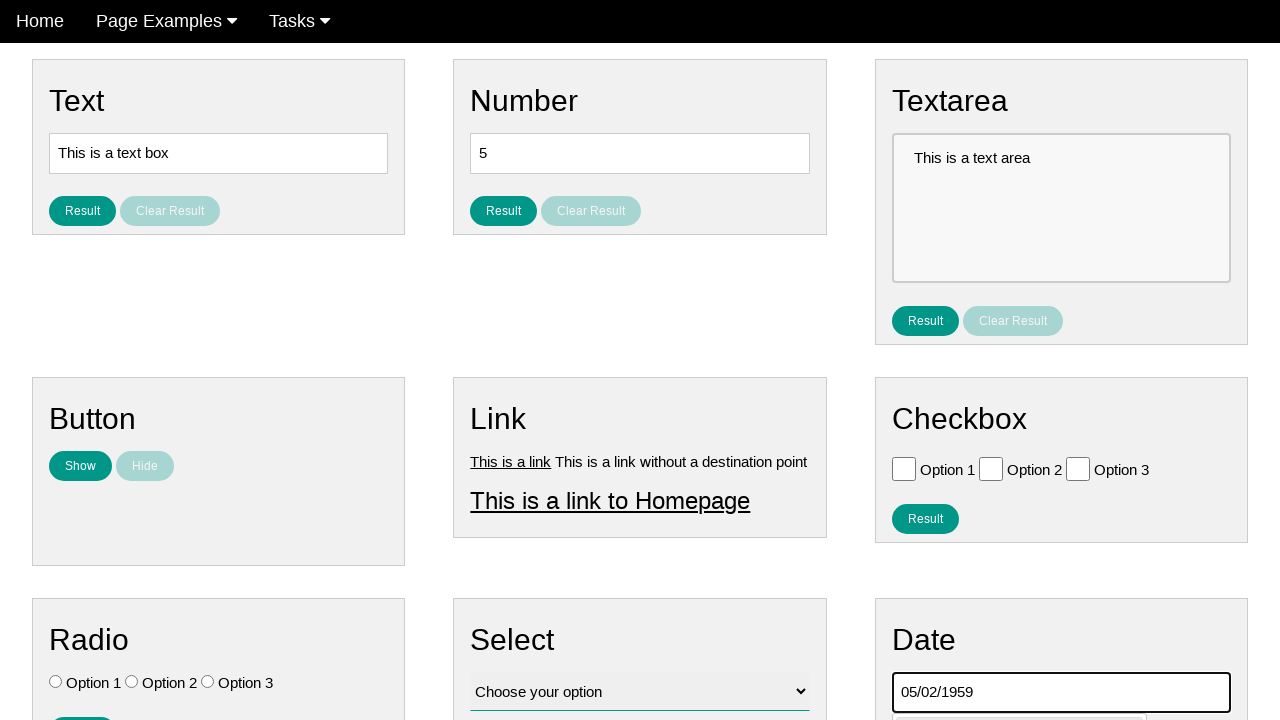

Retrieved the date value from the input field
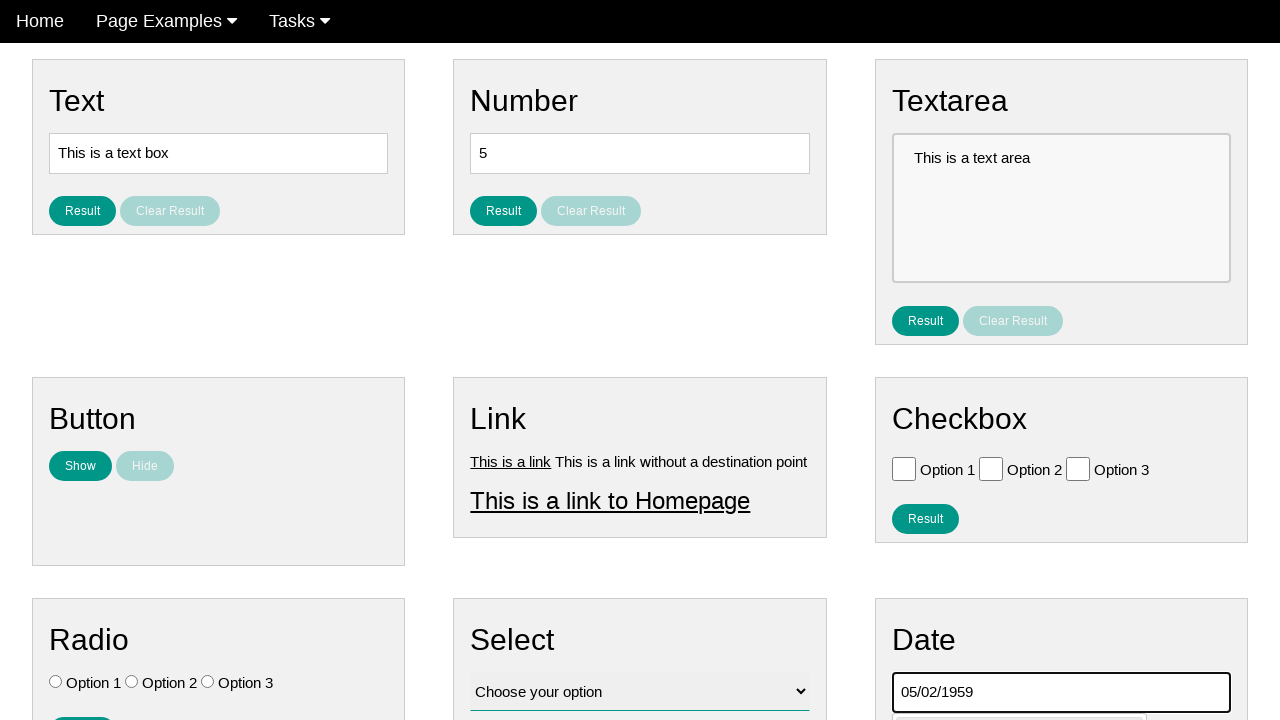

Verified the date value is correctly set to '05/02/1959'
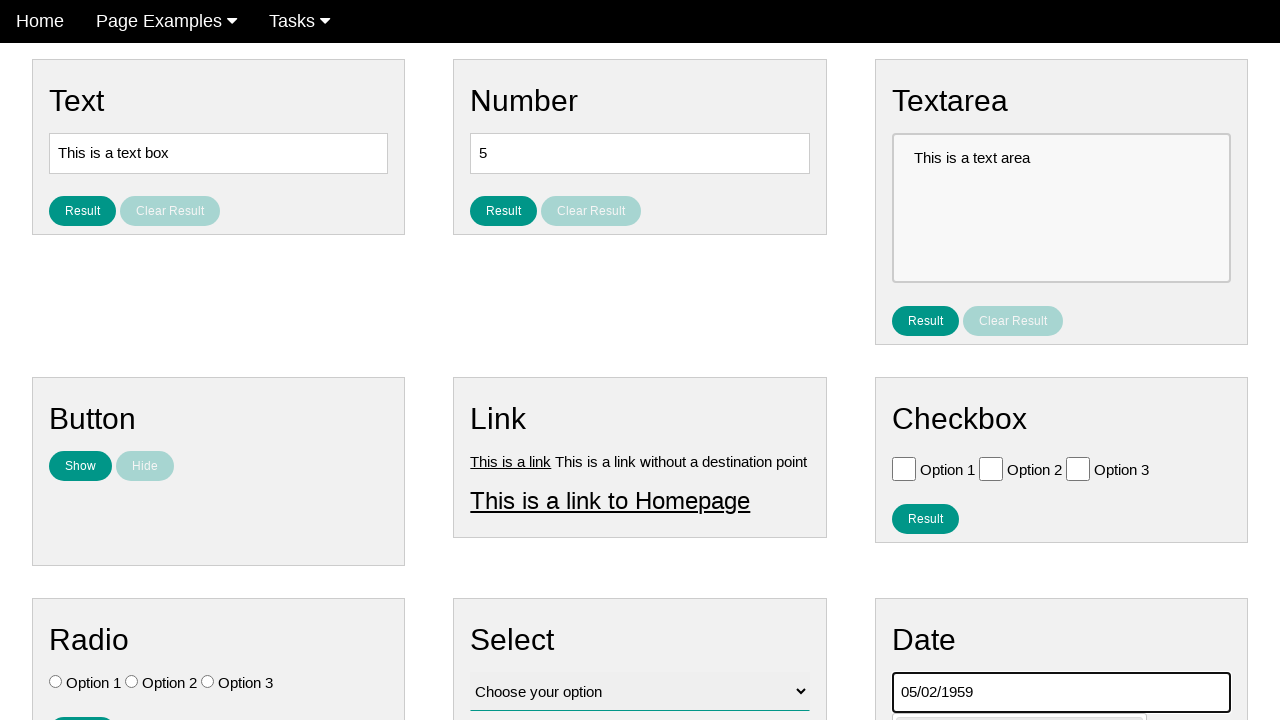

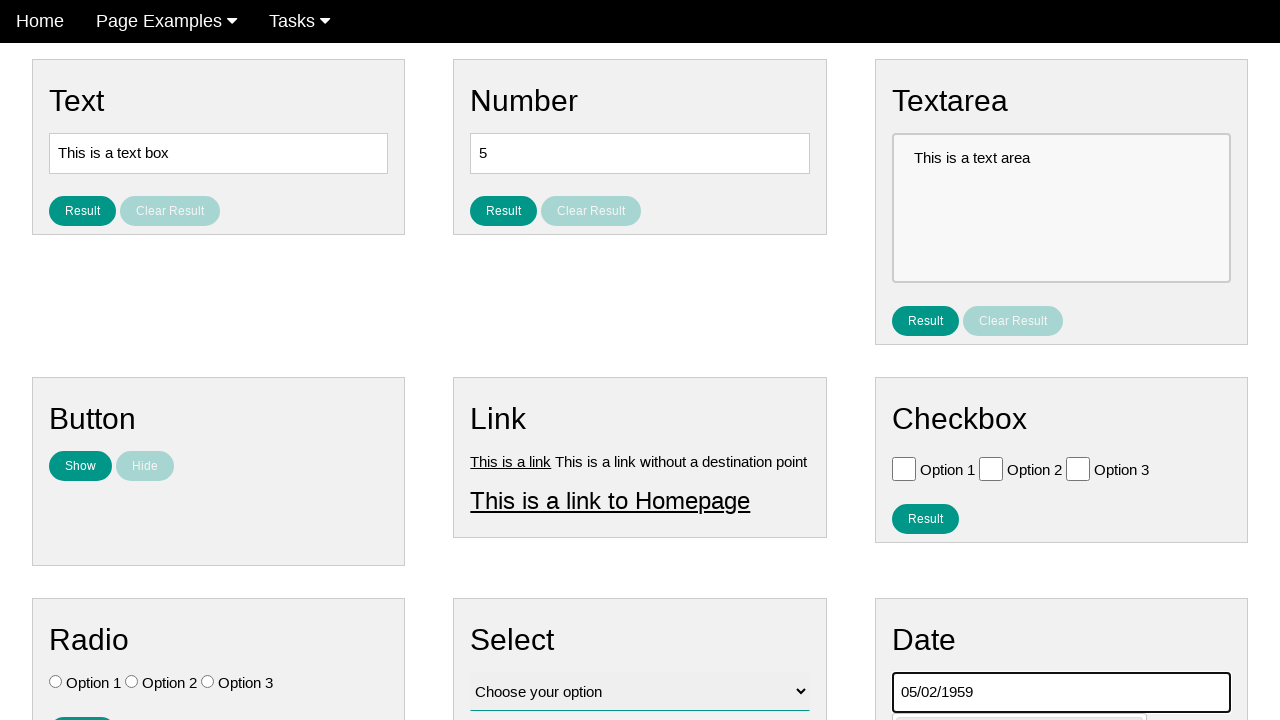